Navigates to httpbin.org headers endpoint and verifies that the JSON response containing HTTP headers is displayed on the page.

Starting URL: https://httpbin.org/headers

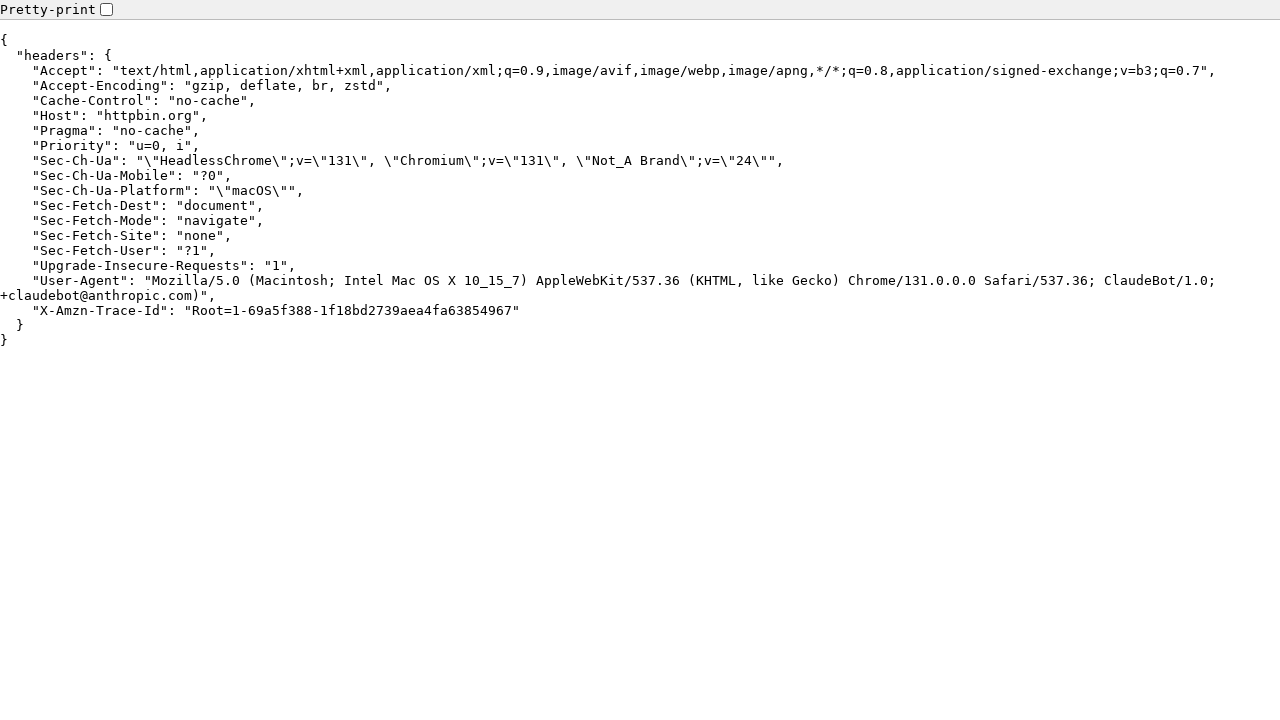

Navigated to https://httpbin.org/headers
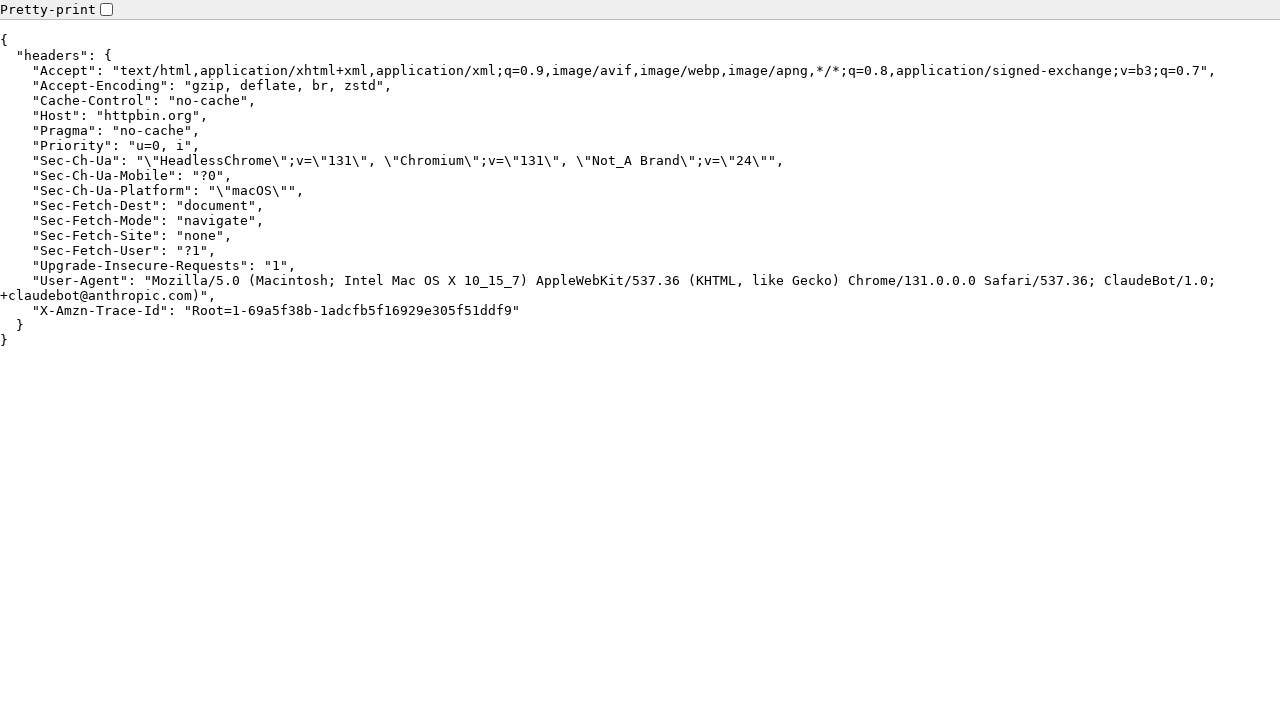

Waited for JSON response pre element to load
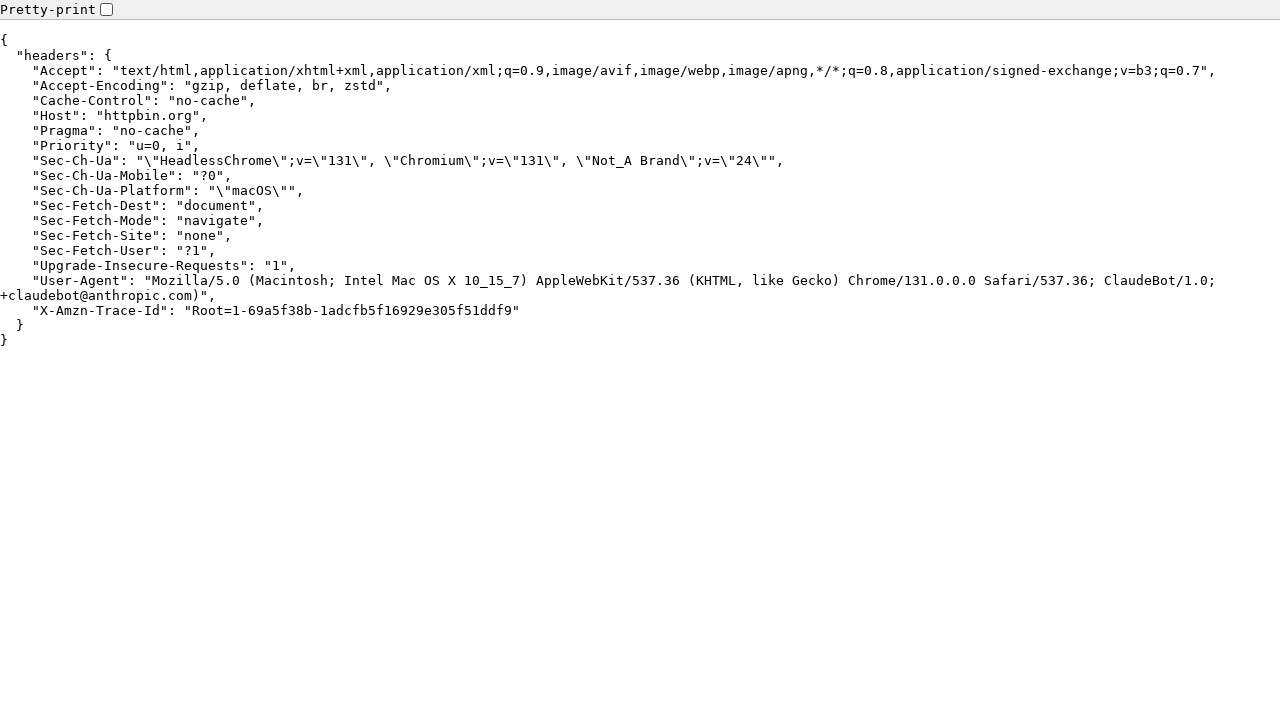

Retrieved HTTP headers JSON content from page
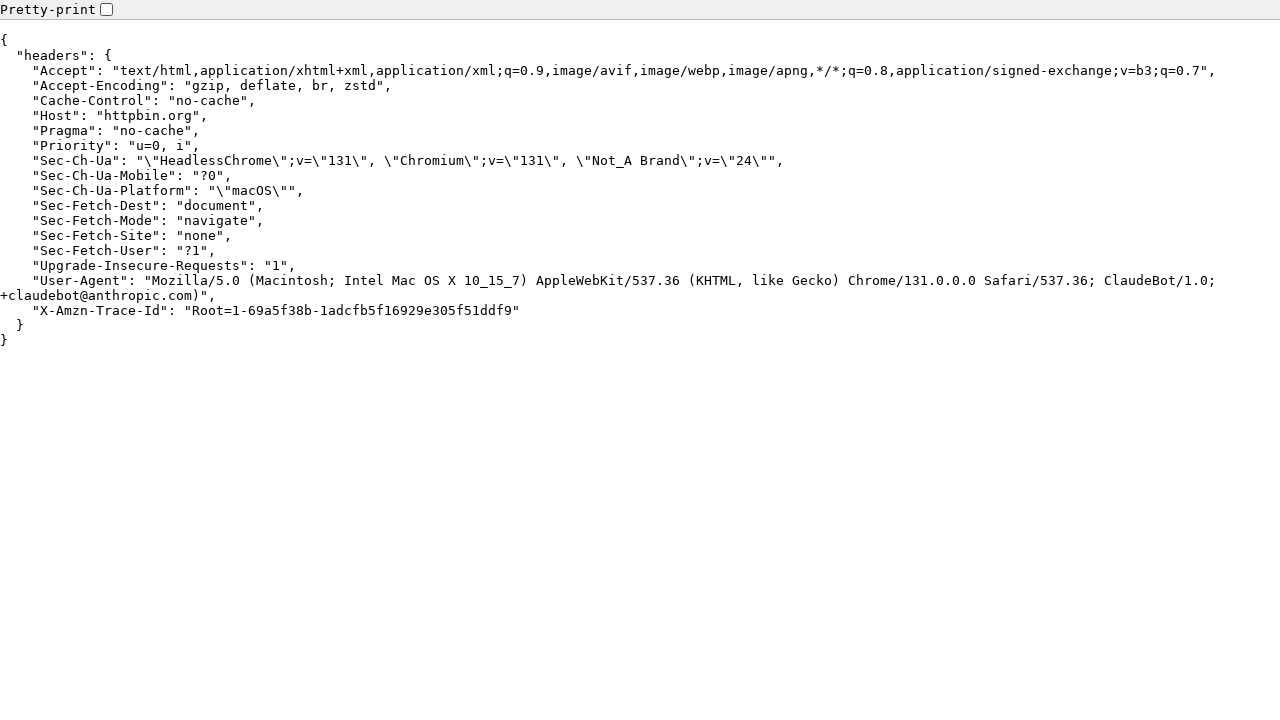

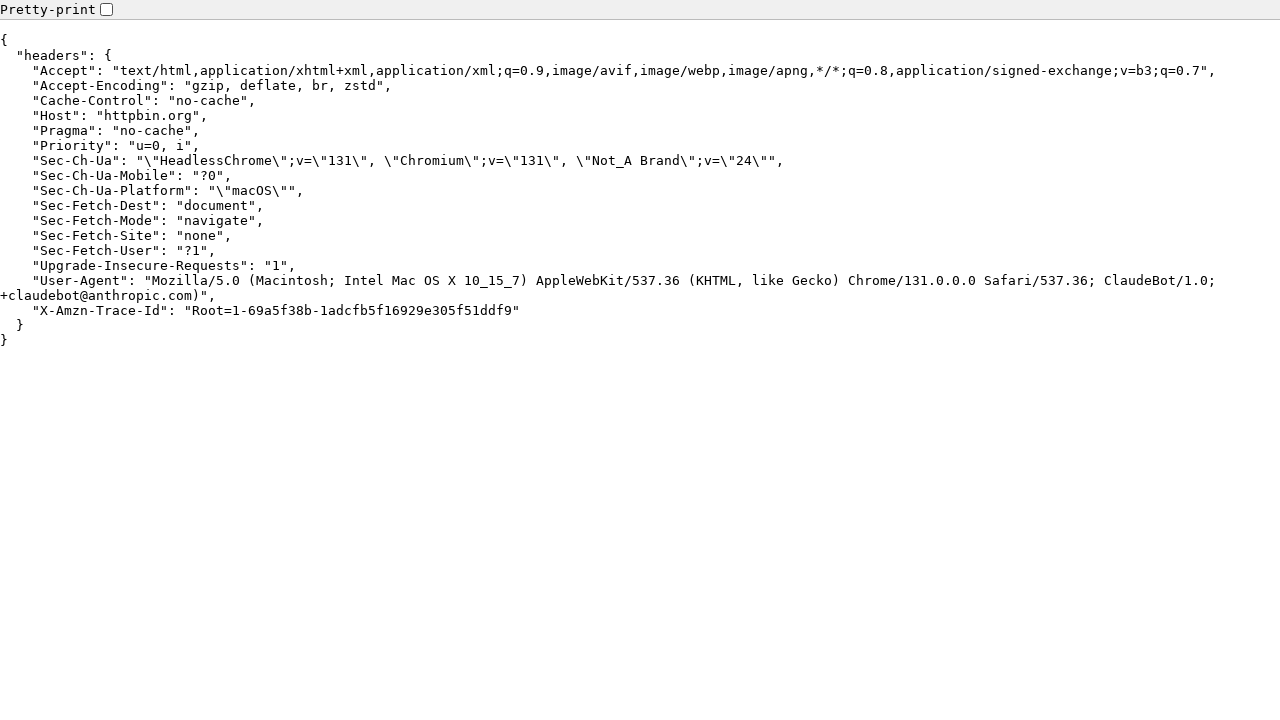